Navigates to the Selenium HQ website and verifies the page title starts with "Selenium".

Starting URL: http://www.seleniumhq.org/

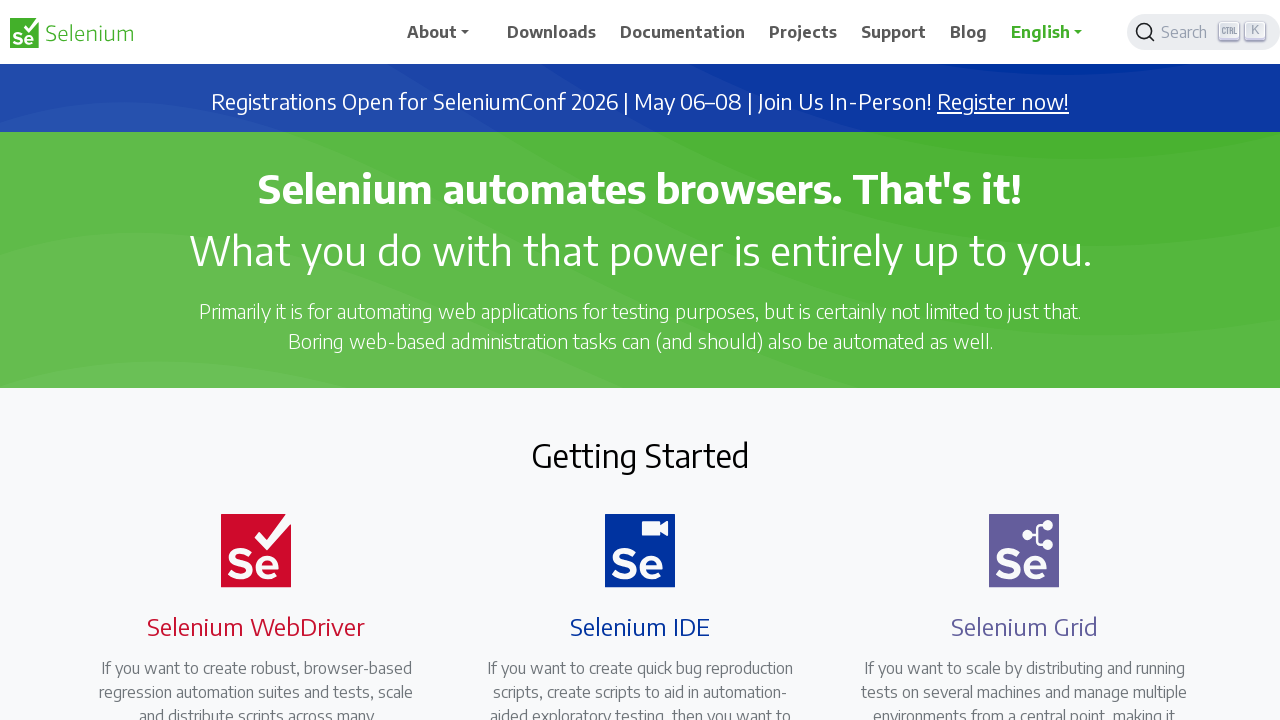

Navigated to Selenium HQ website
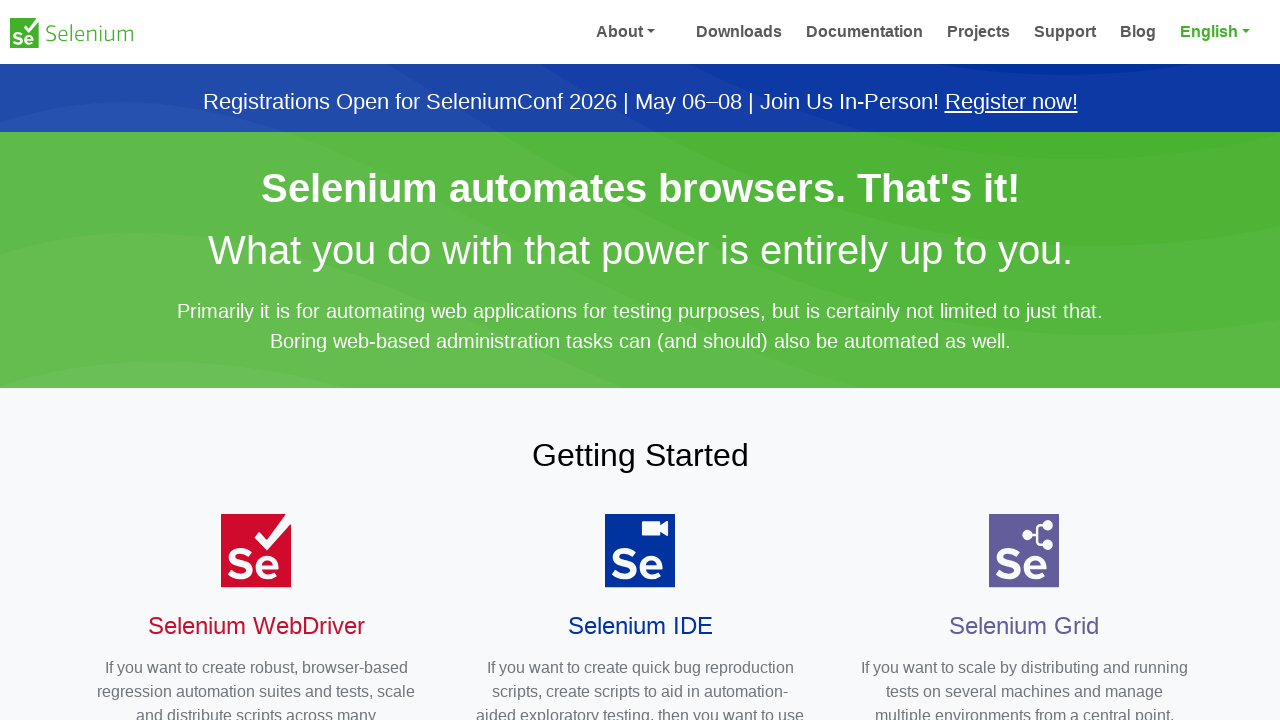

Page loaded (domcontentloaded state reached)
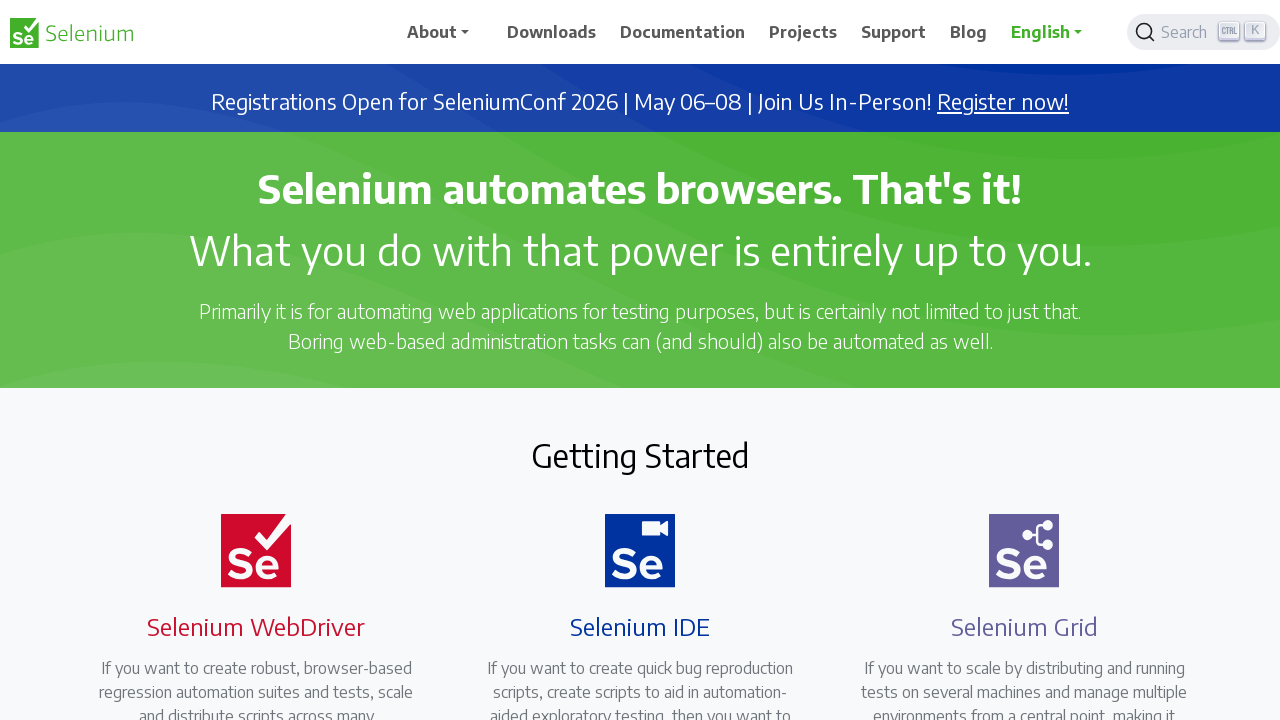

Verified page title starts with 'Selenium'
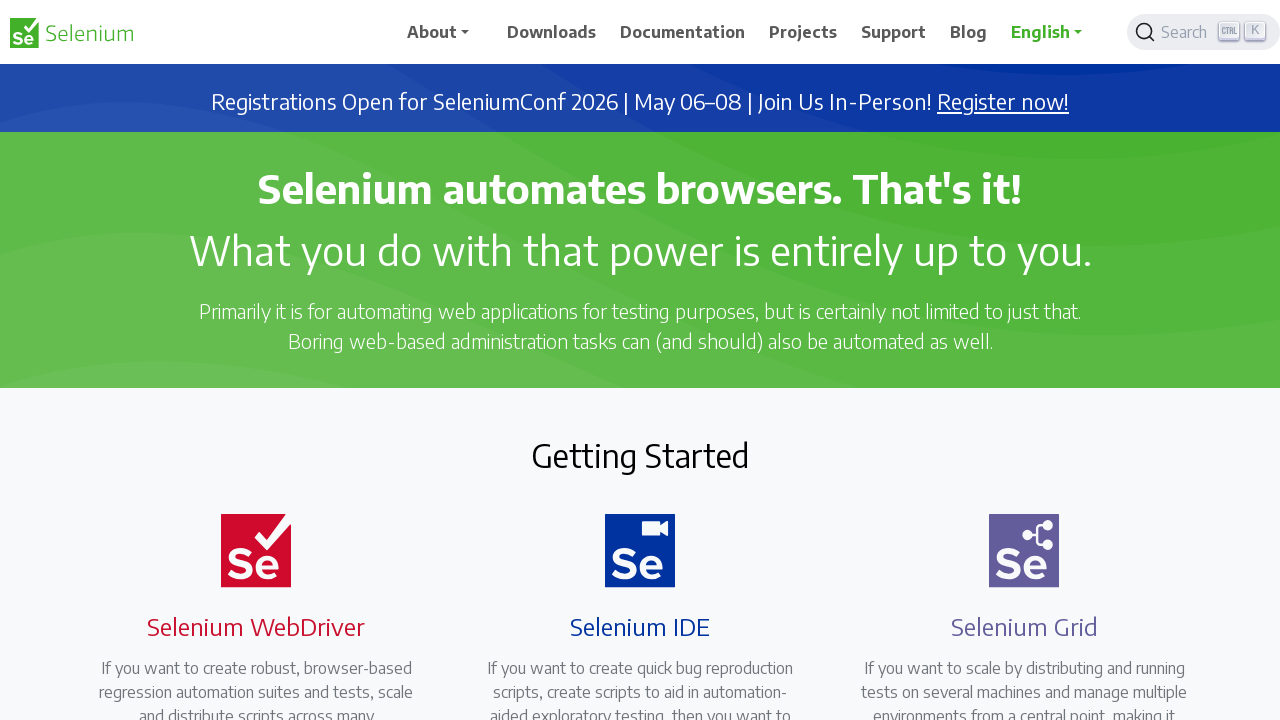

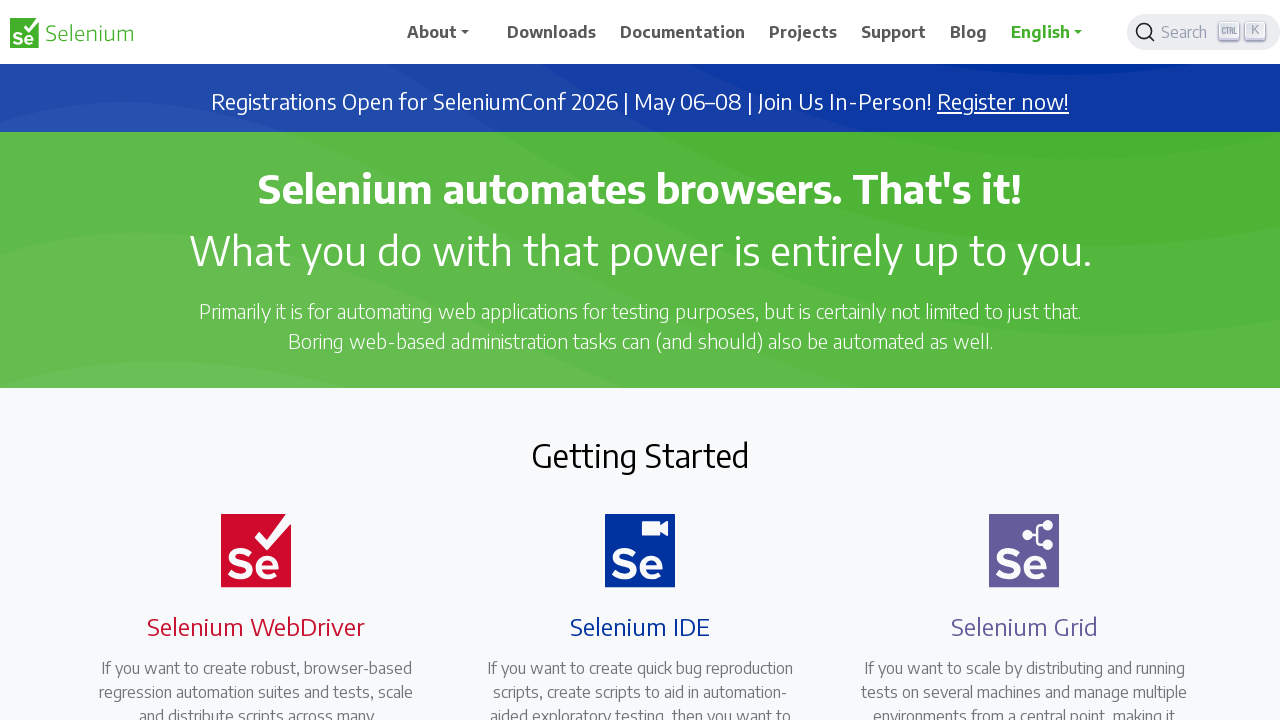